Tests interaction with iframes by filling in first name and last name fields within a nested frame

Starting URL: https://letcode.in/frame

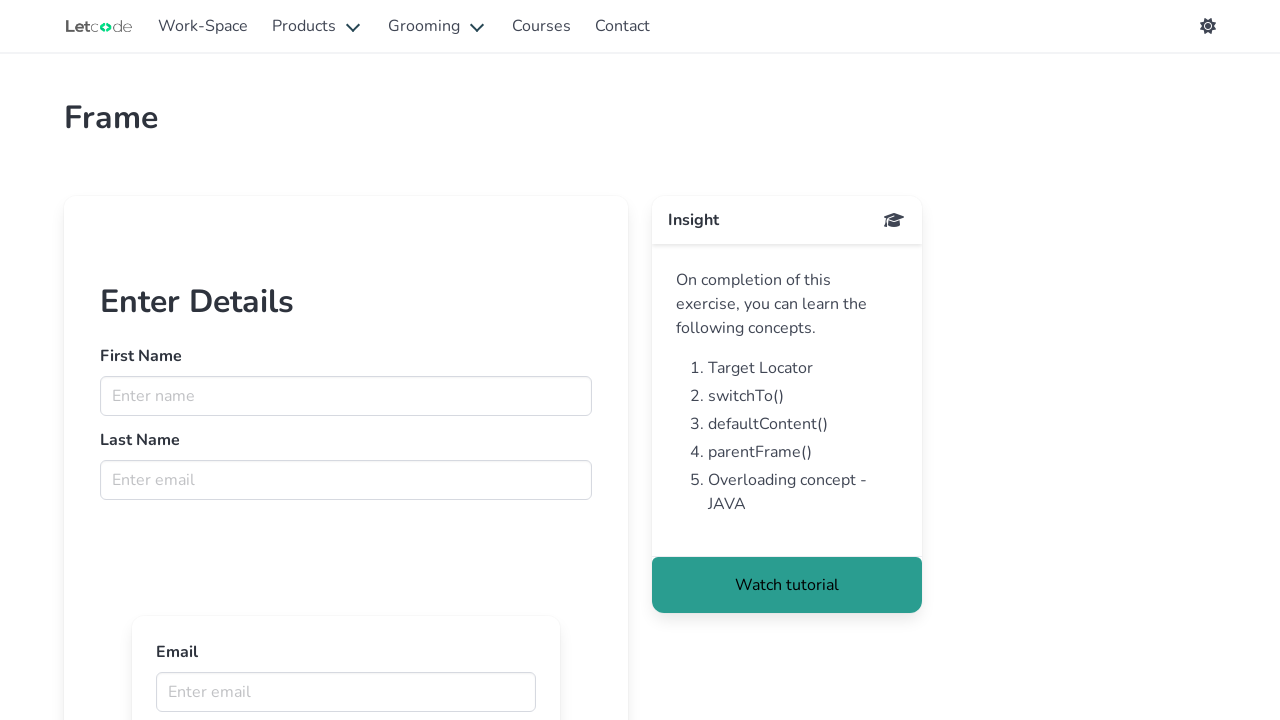

Located iframe with name 'firstFr'
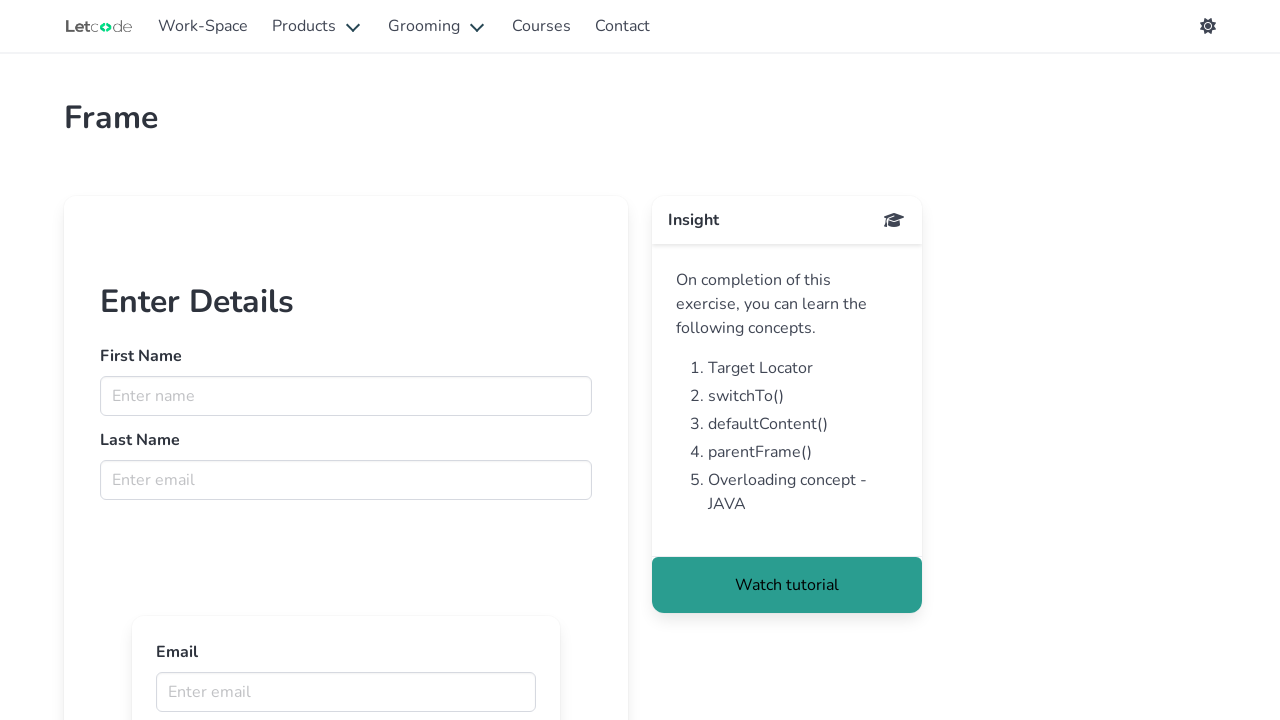

Filled first name field with 'JohnDoe' in nested frame on //input[@name='fname']
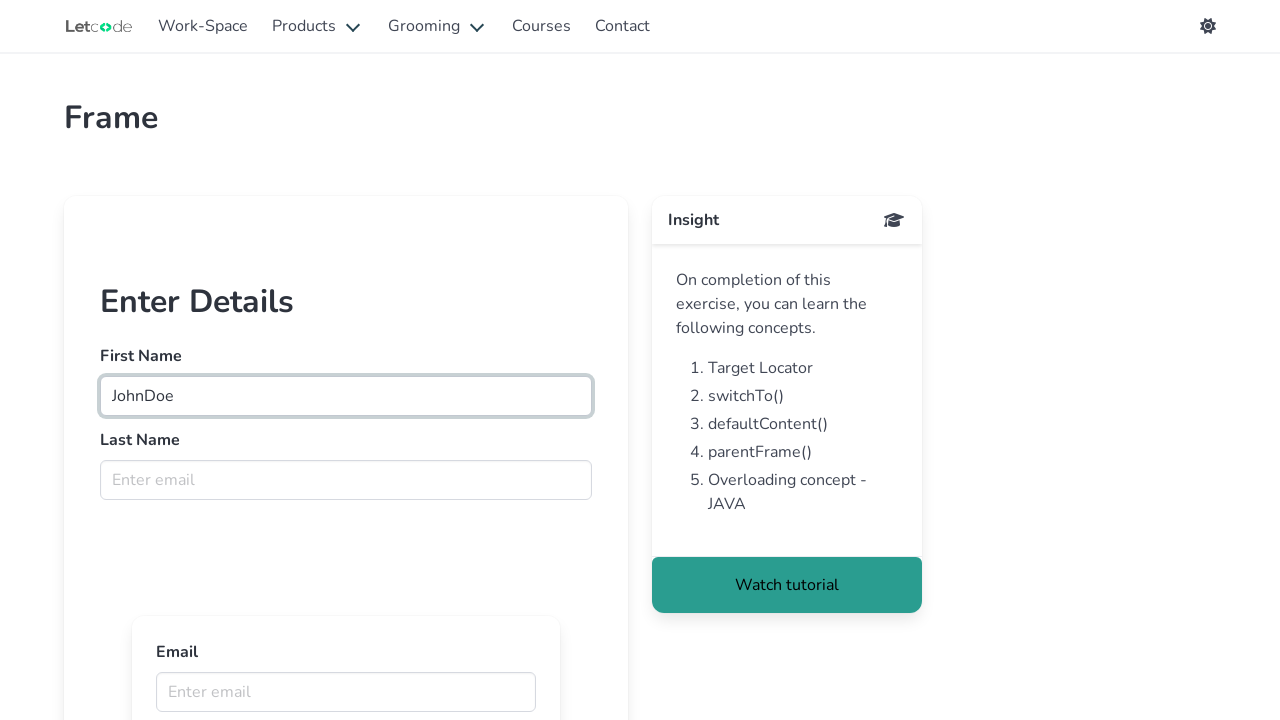

Filled last name field with 'SmithWilson' in nested frame on //input[@name='lname']
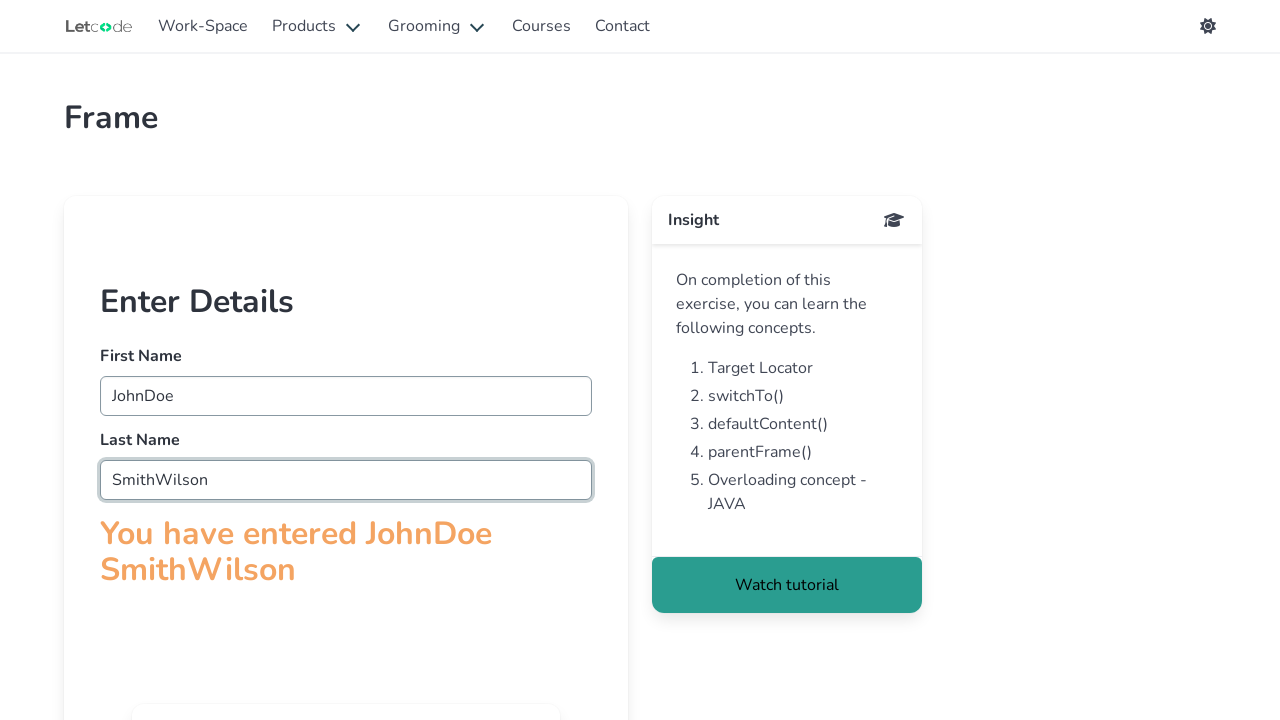

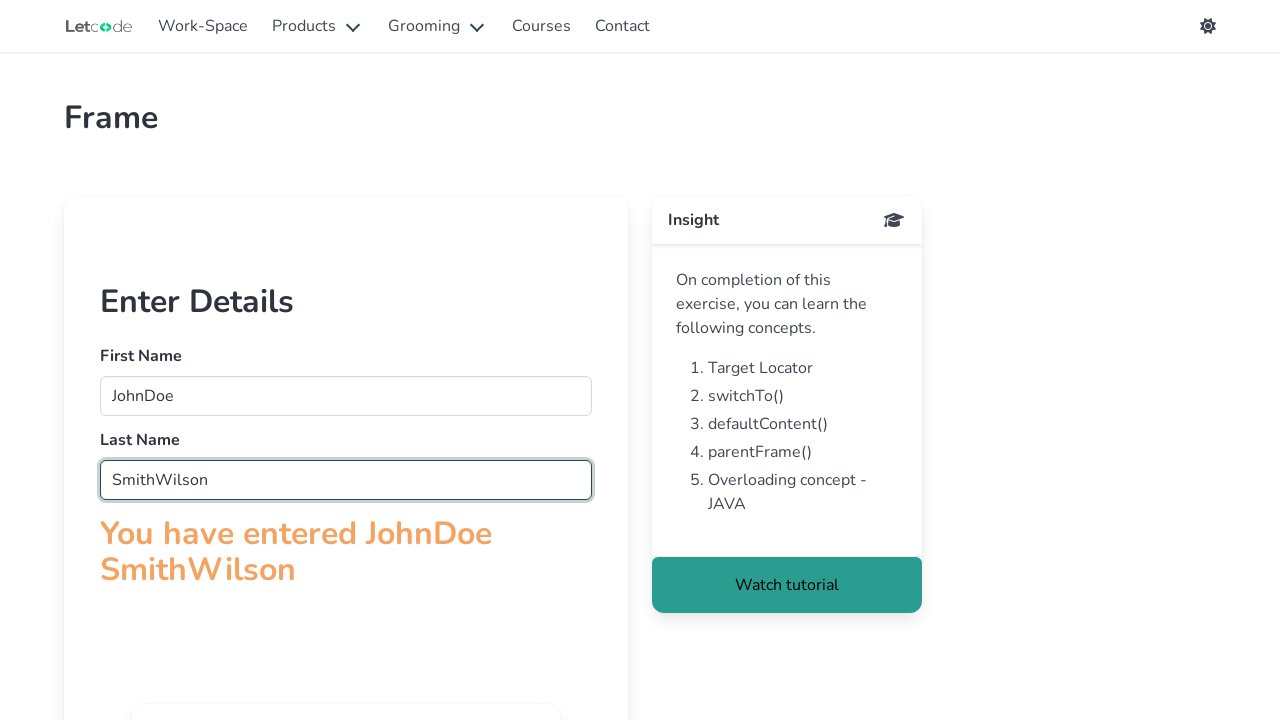